Tests a restaurant ordering flow by scrolling the homepage, selecting a restaurant, adding an item to cart, and clicking to proceed with the order.

Starting URL: https://mrpdemo.eatanceapp.com/

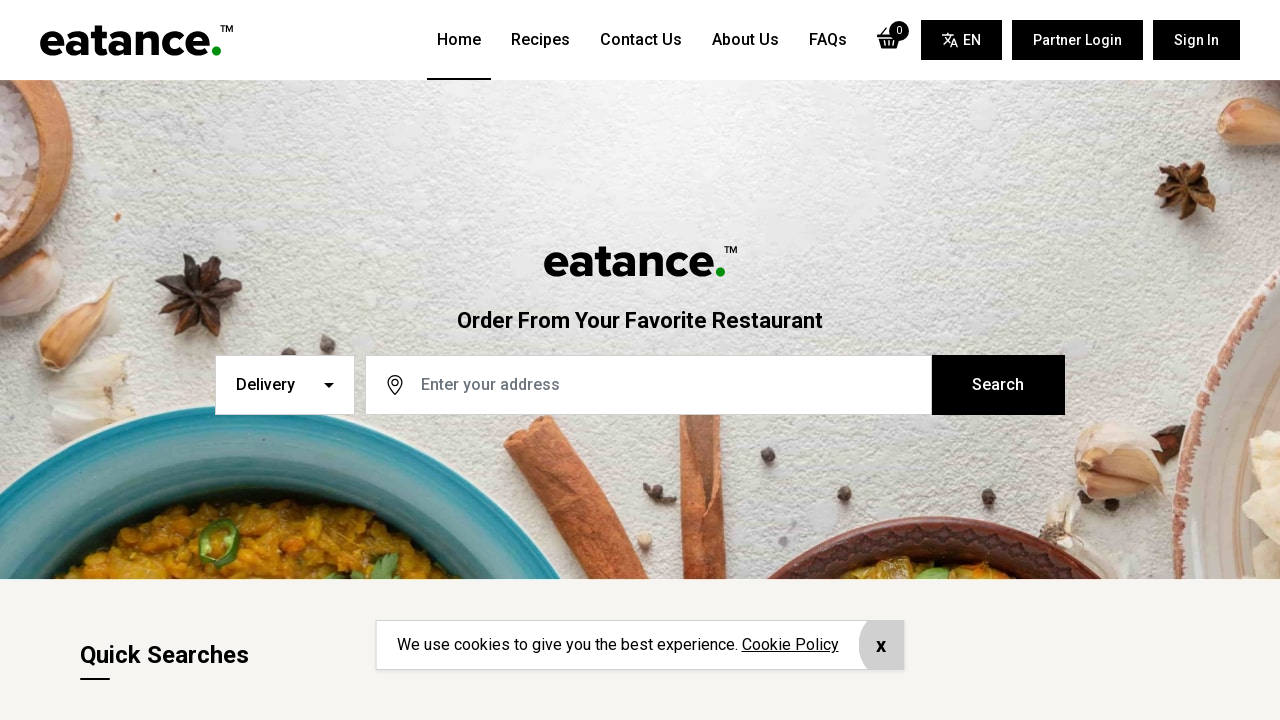

Scrolled down 500px to view restaurants
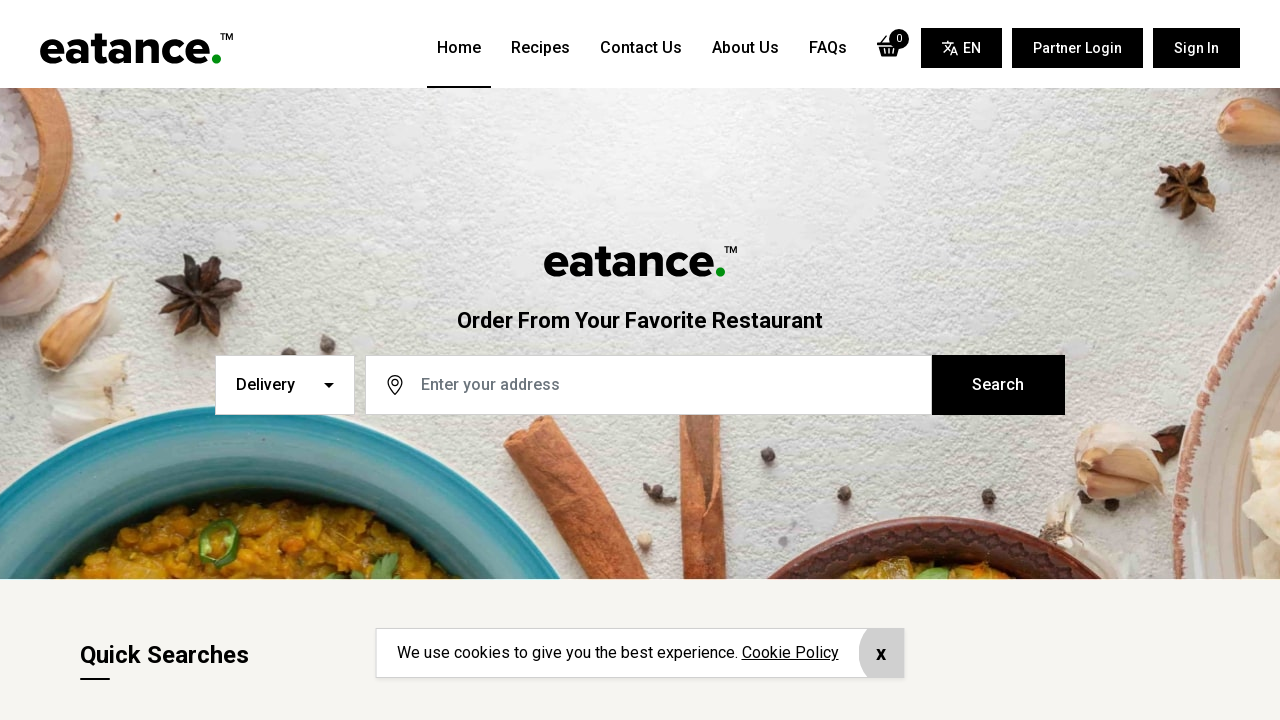

Scrolled down additional 300px
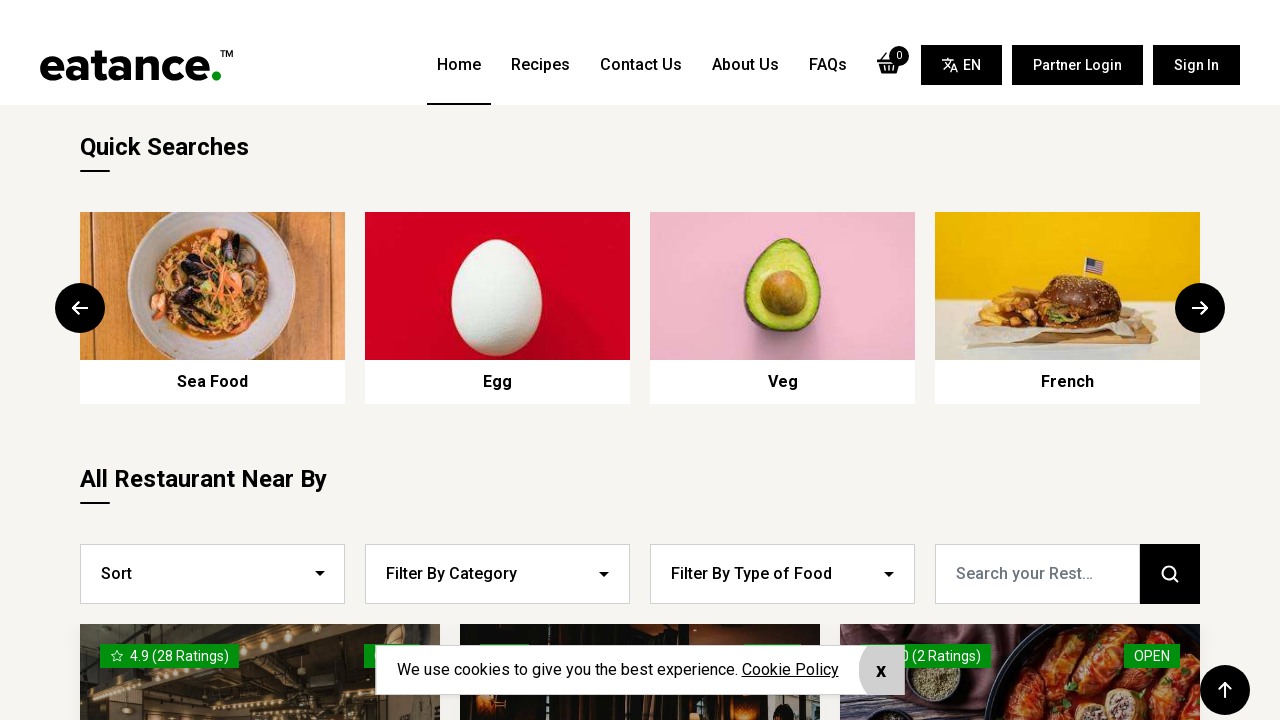

Scrolled down additional 200px
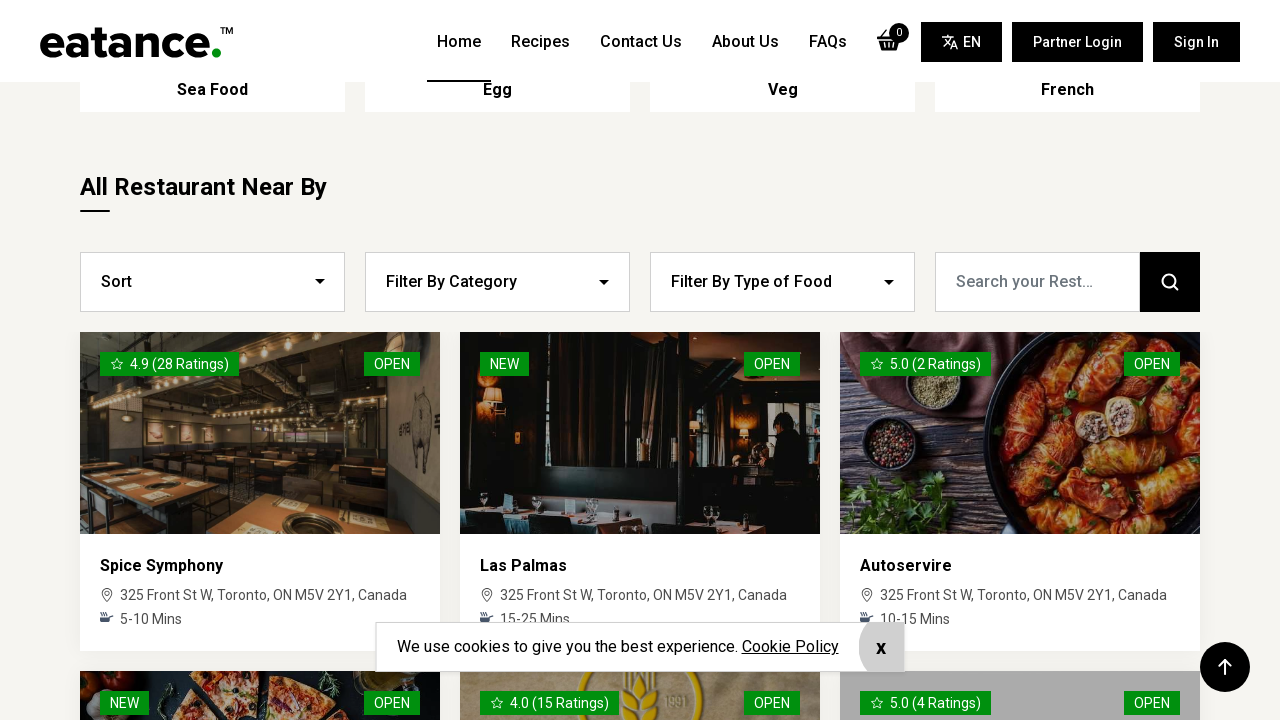

First restaurant element loaded
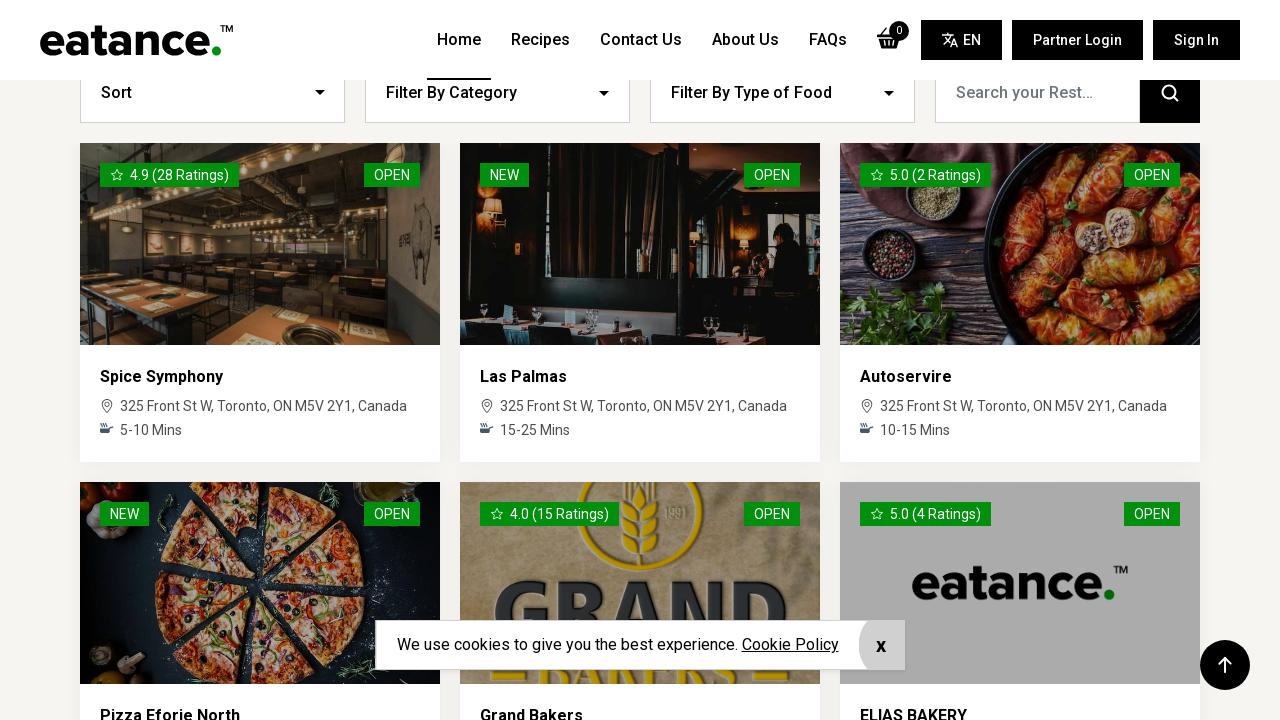

Clicked on first restaurant to open menu at (260, 377) on div:nth-of-type(1).col-xl-4 > a.box-restaurant > div.p-4 > h6.transition
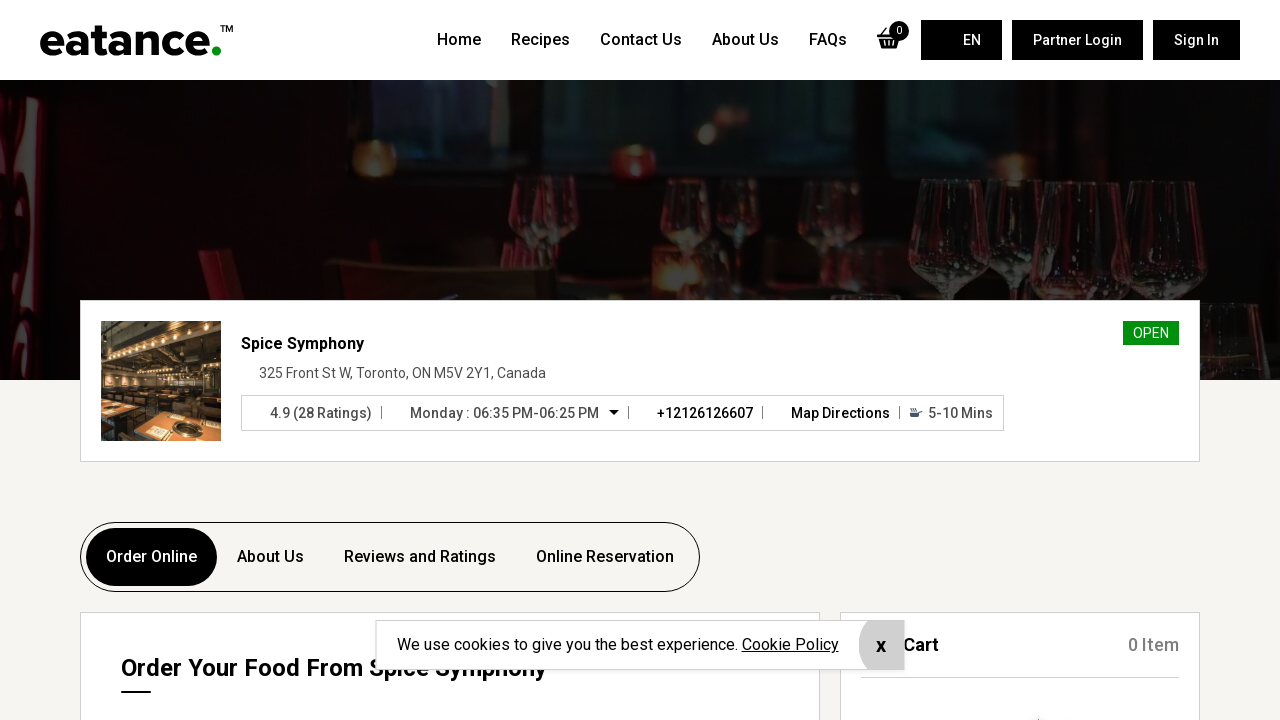

Scrolled up 600px on restaurant page
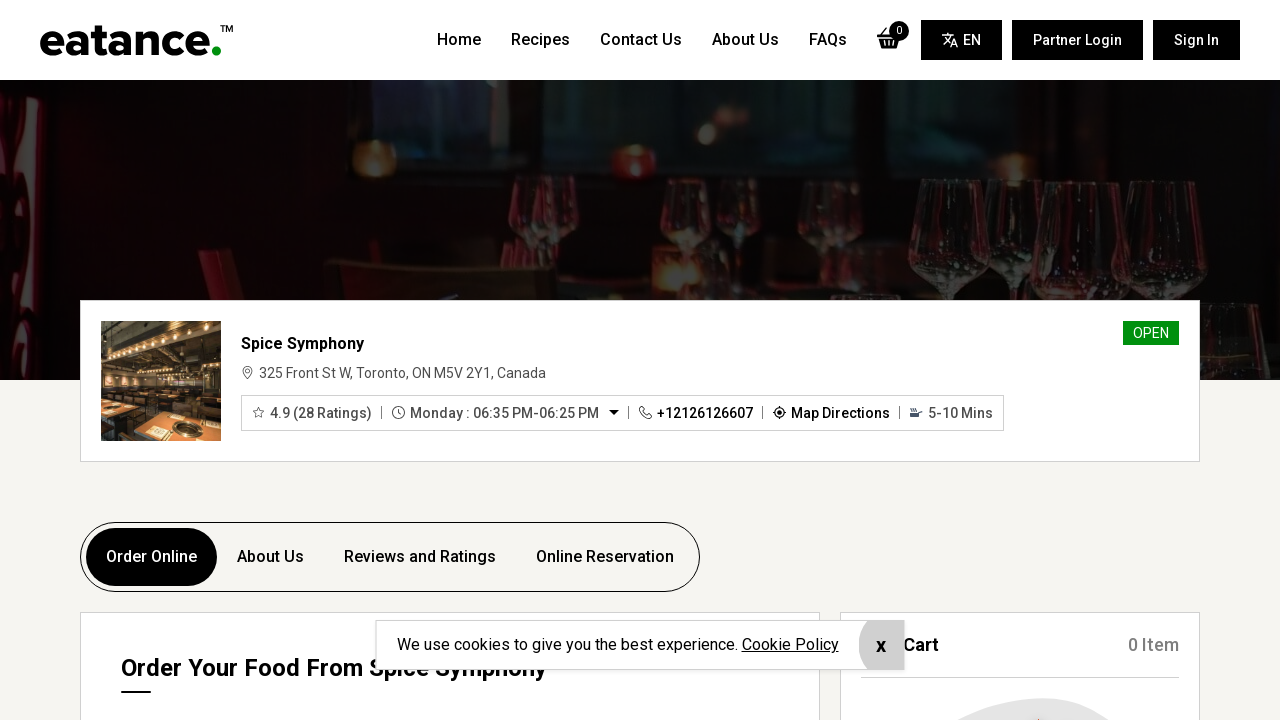

Scrolled down 400px on restaurant page
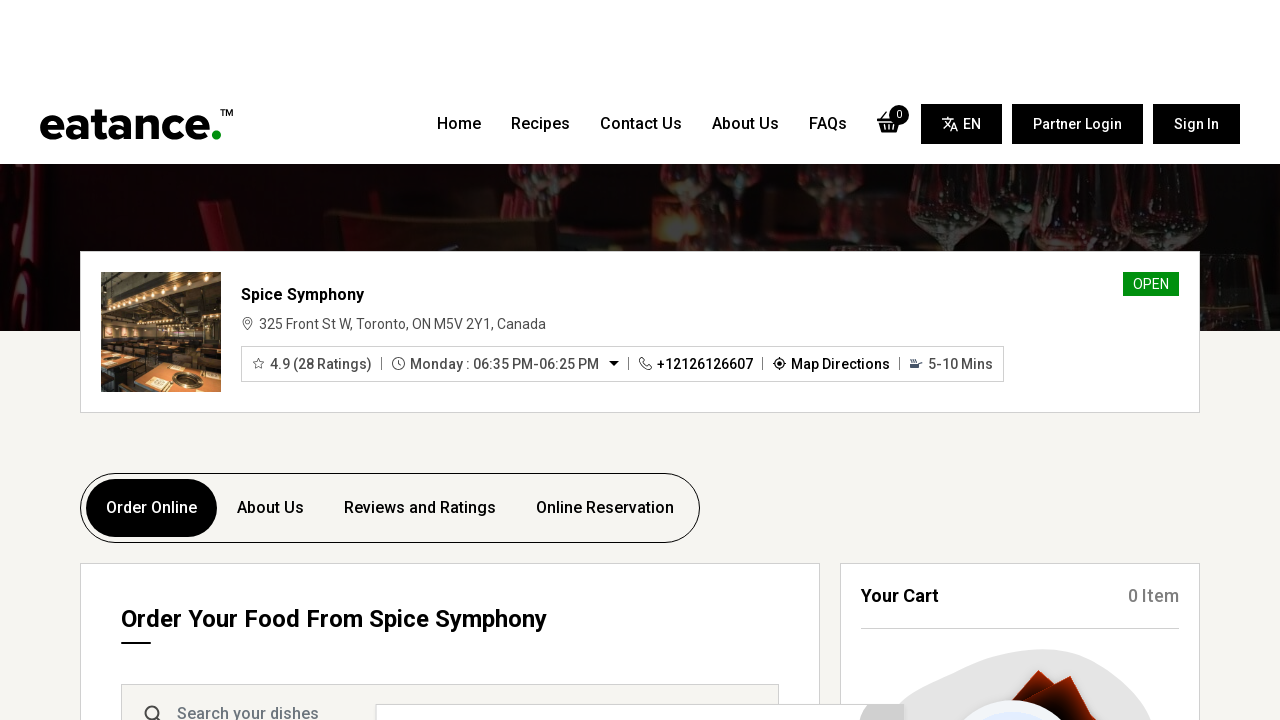

Add to cart button loaded
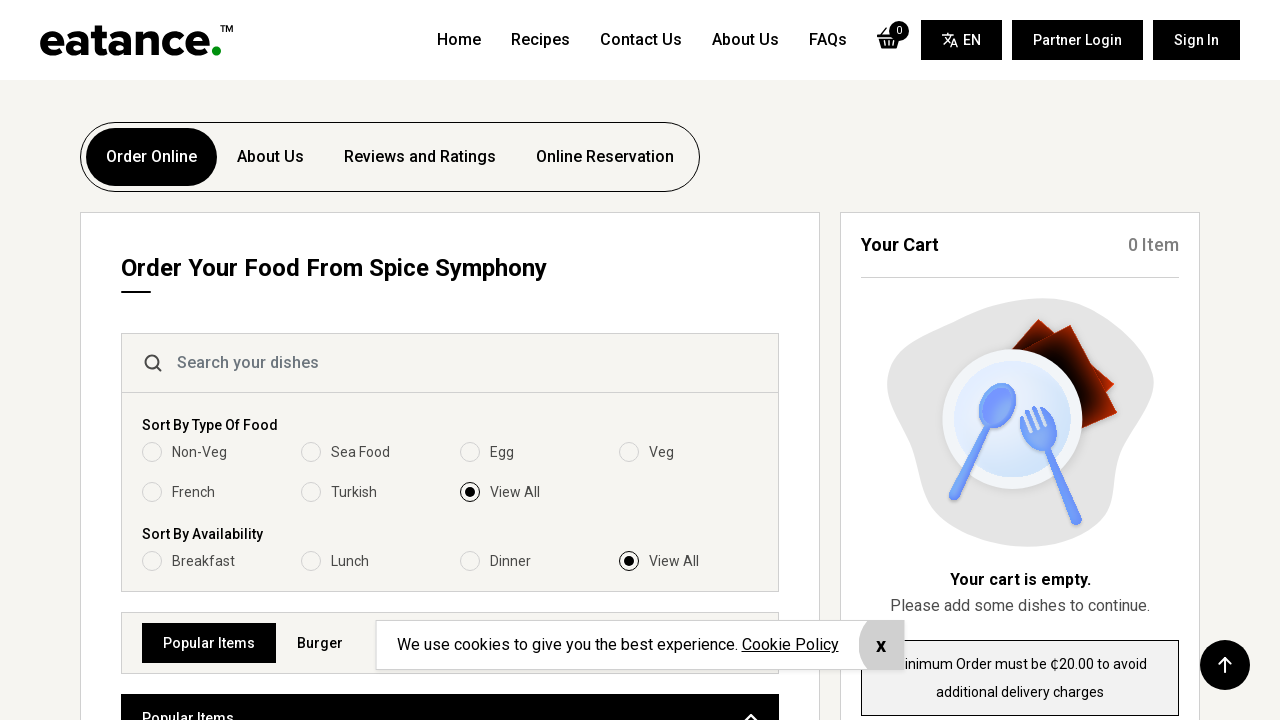

Clicked add to cart button to add item at (722, 360) on div.accordion-body > div:nth-of-type(1) > div:nth-of-type(2) > button.addtocart-
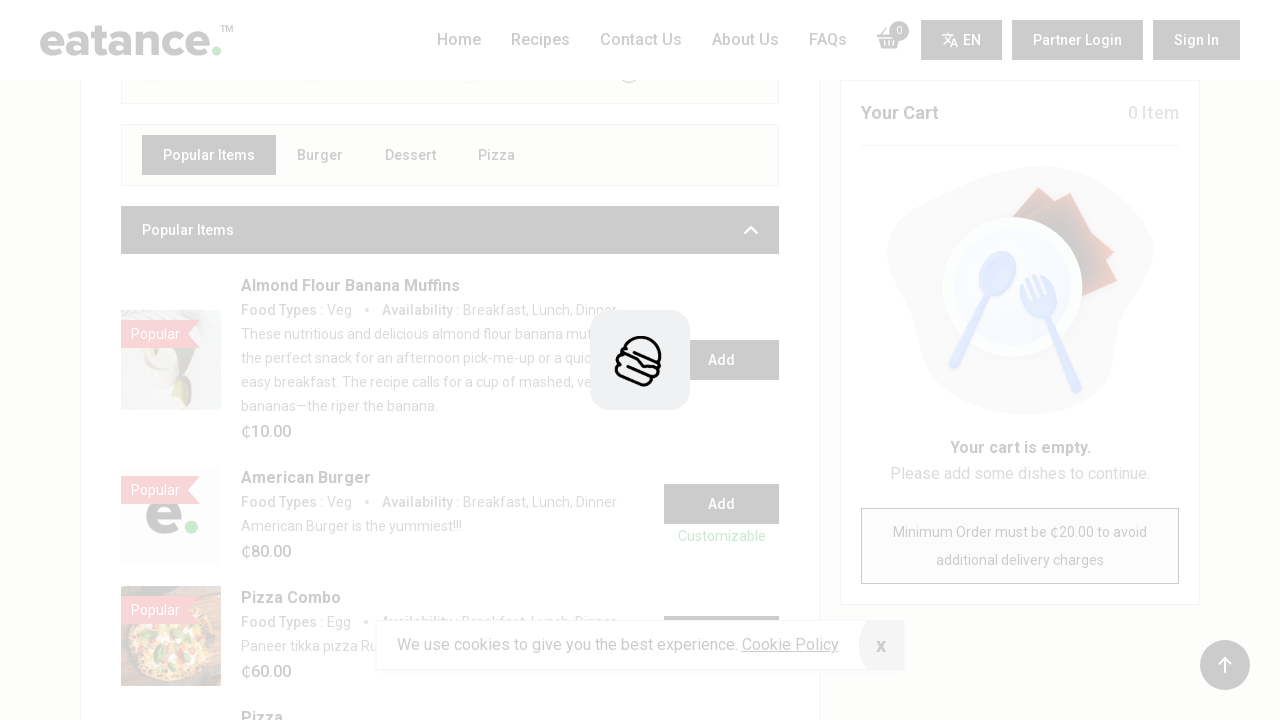

Checkout button loaded
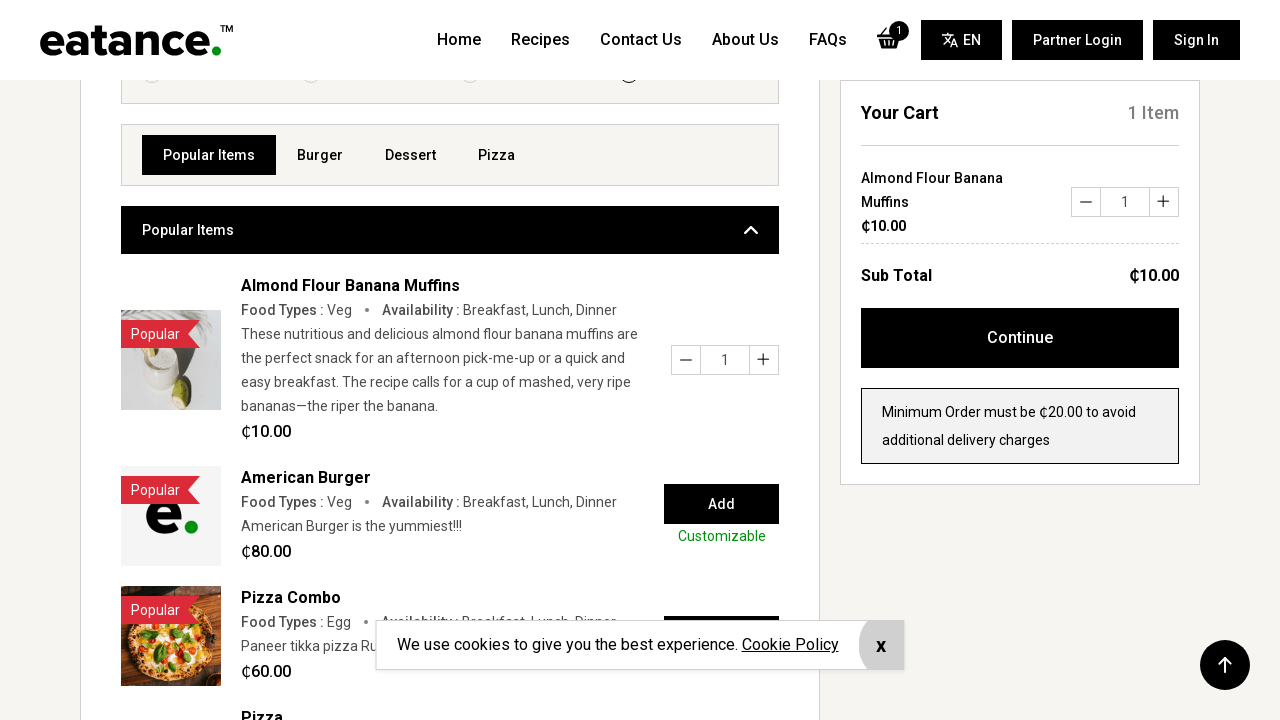

Clicked checkout button to proceed with order at (1020, 338) on a[onclick="checkResStat();"]
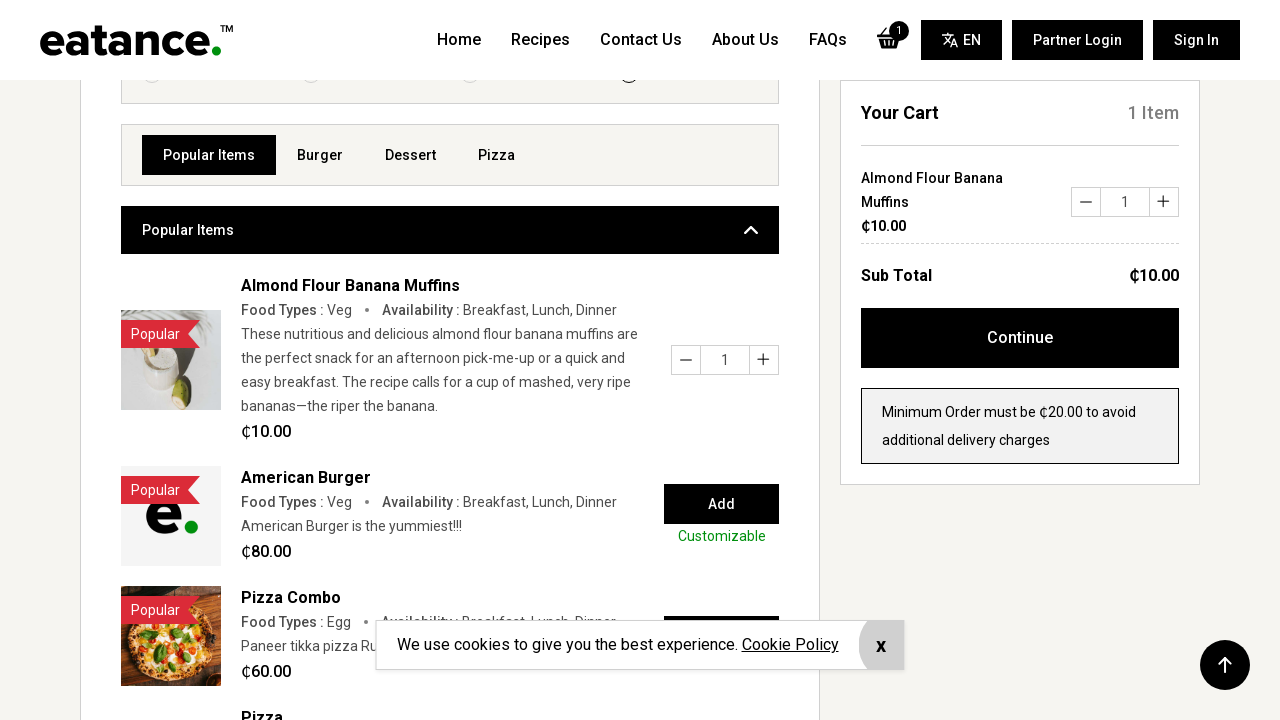

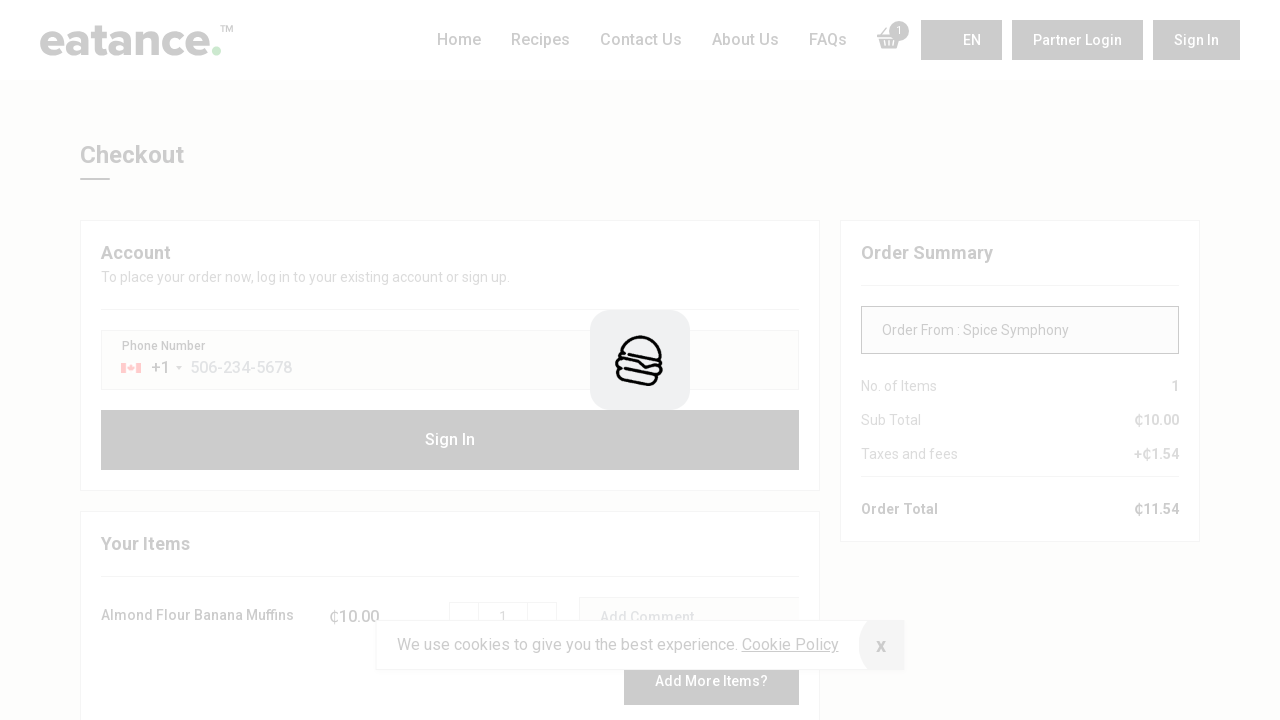